Navigates to W3Schools website and takes a screenshot of the homepage

Starting URL: https://www.w3schools.com/

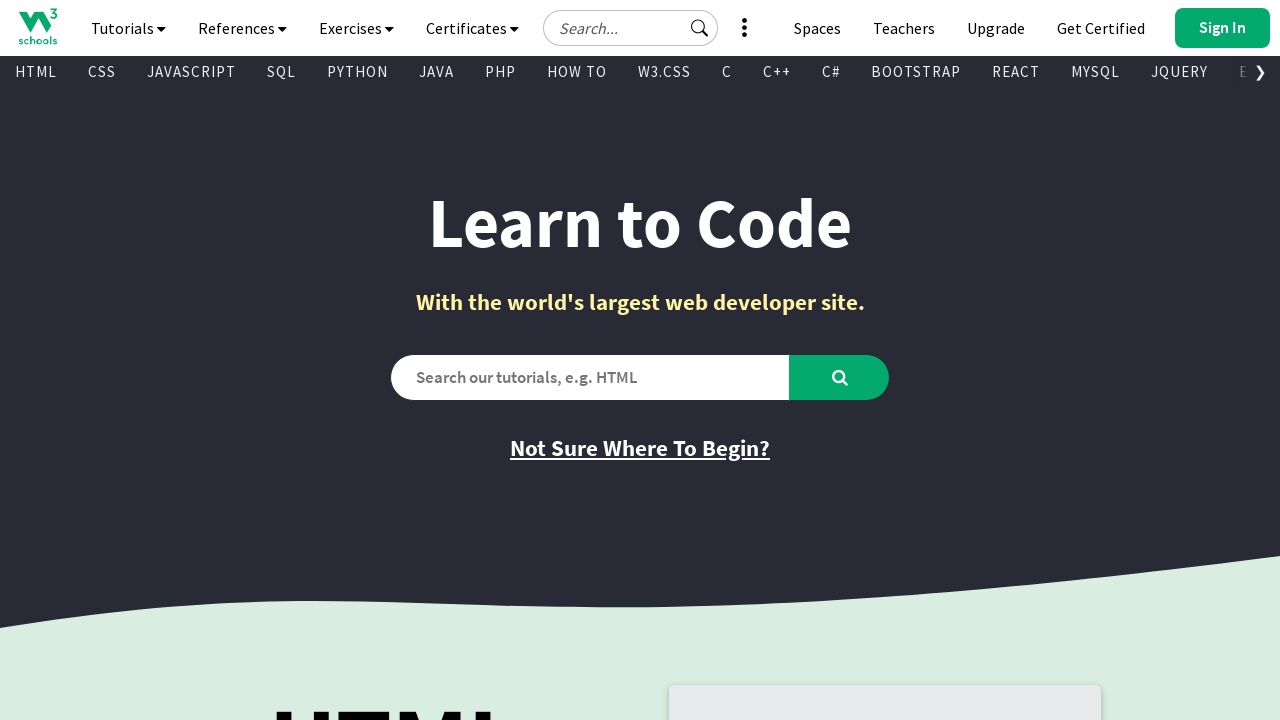

Waited for W3Schools homepage to fully load (networkidle state)
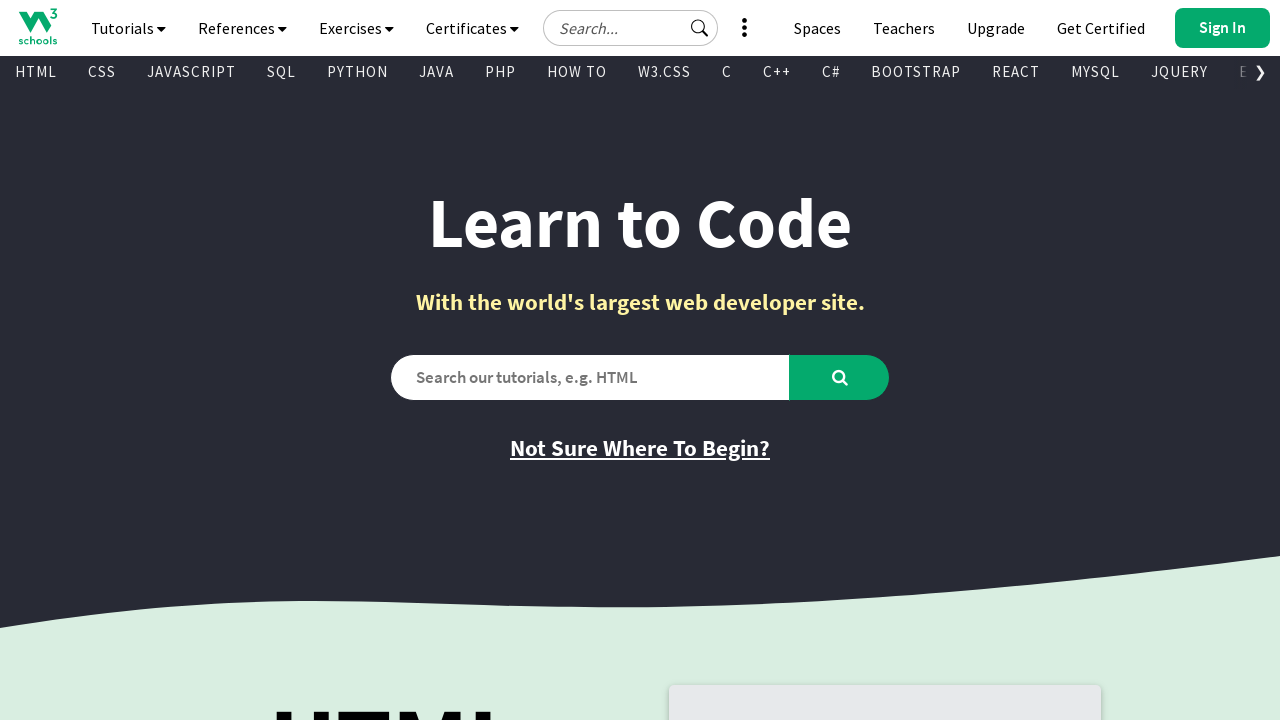

Took screenshot of W3Schools homepage
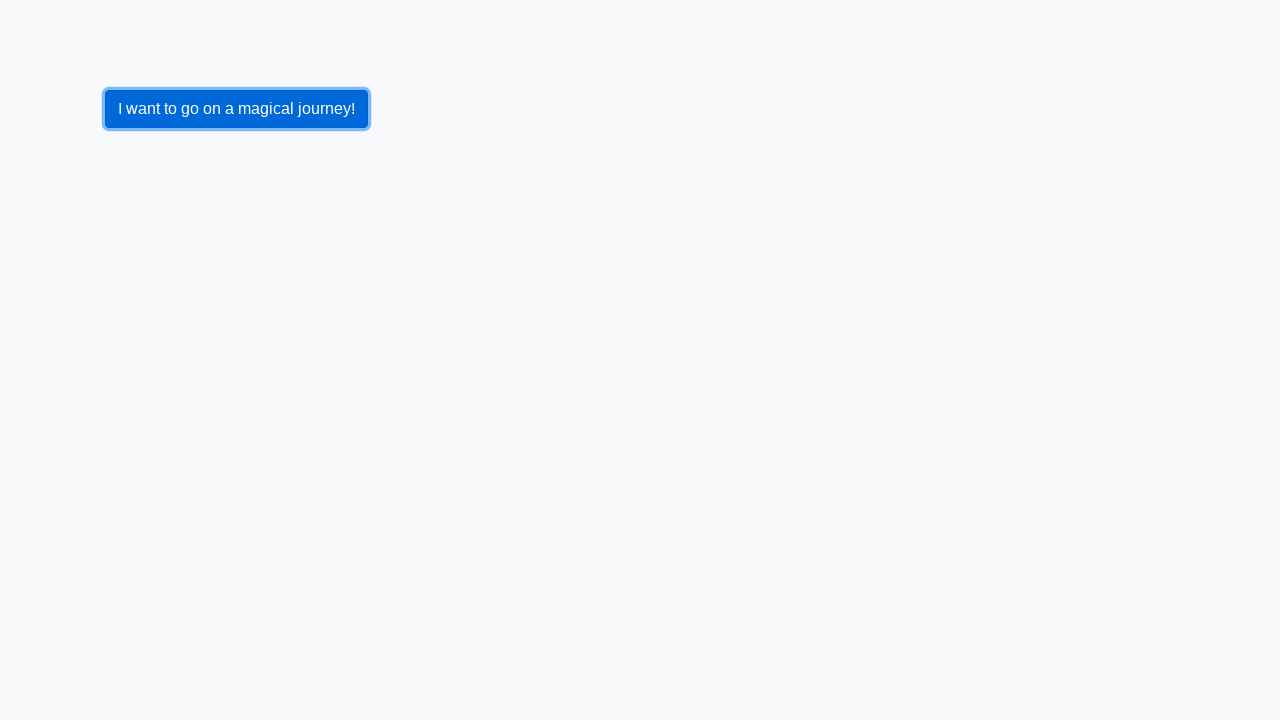

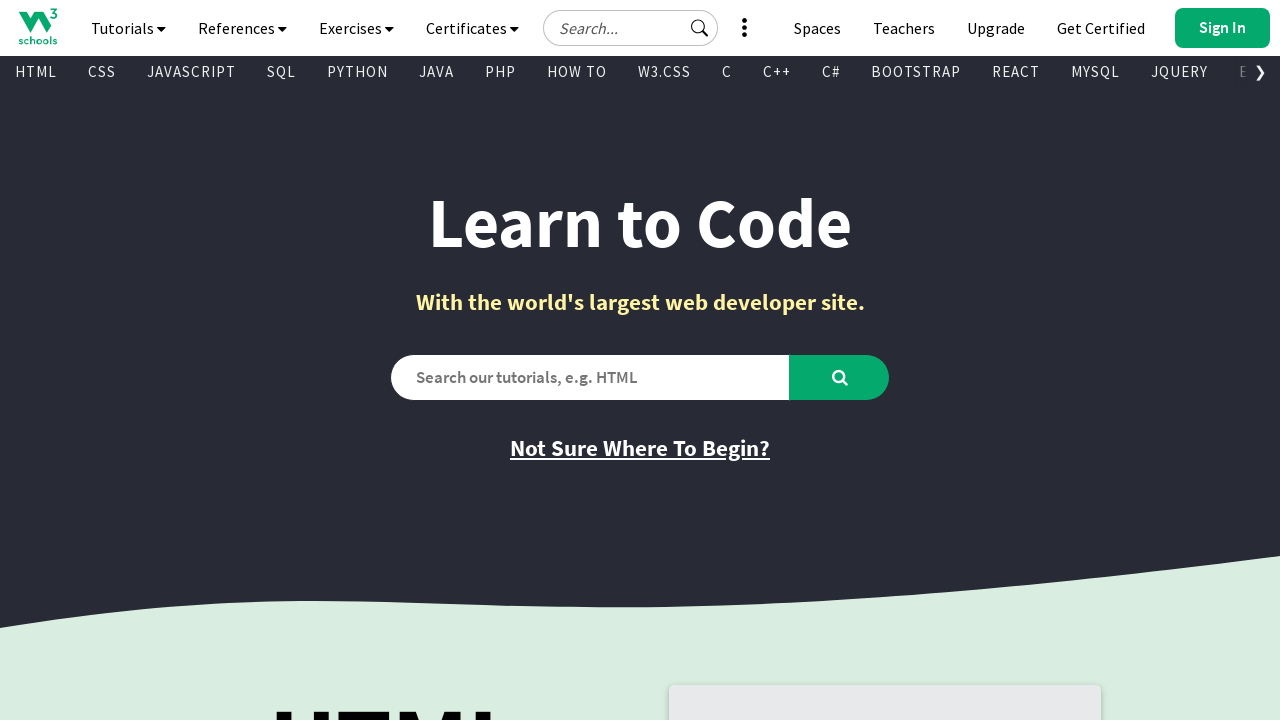